Tests popup window handling by clicking a link that opens in a new window

Starting URL: https://www.w3schools.com/tags/tryit.asp?filename=tryhtml_link_target

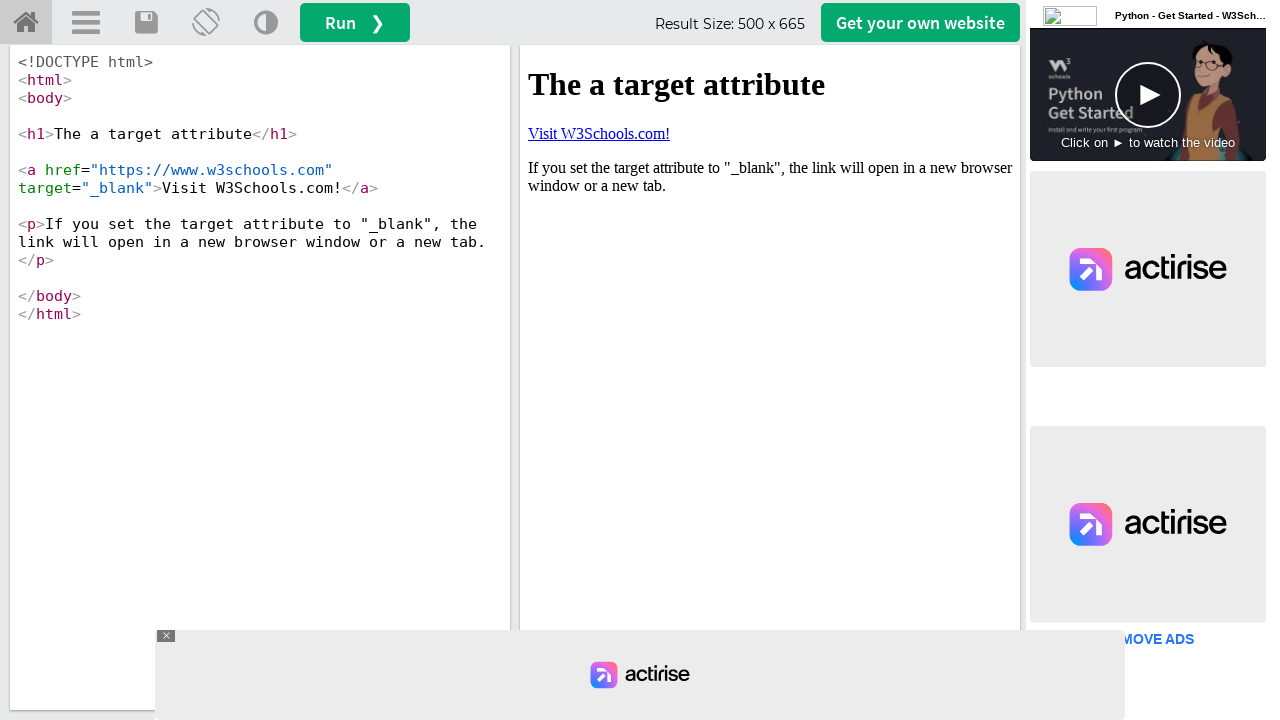

Located iframe with id 'iframeResult'
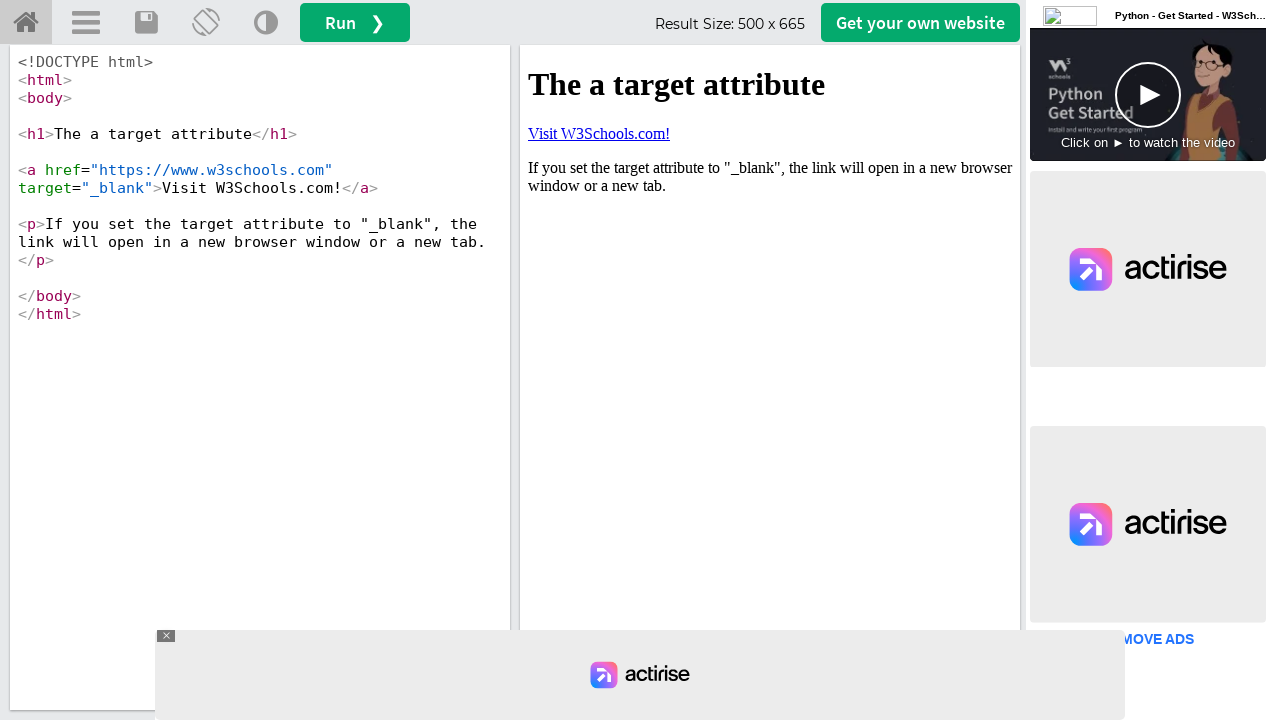

Clicked link 'Visit W3Schools.com!' which opened a popup window at (599, 133) on #iframeResult >> internal:control=enter-frame >> a:has-text('Visit W3Schools.com
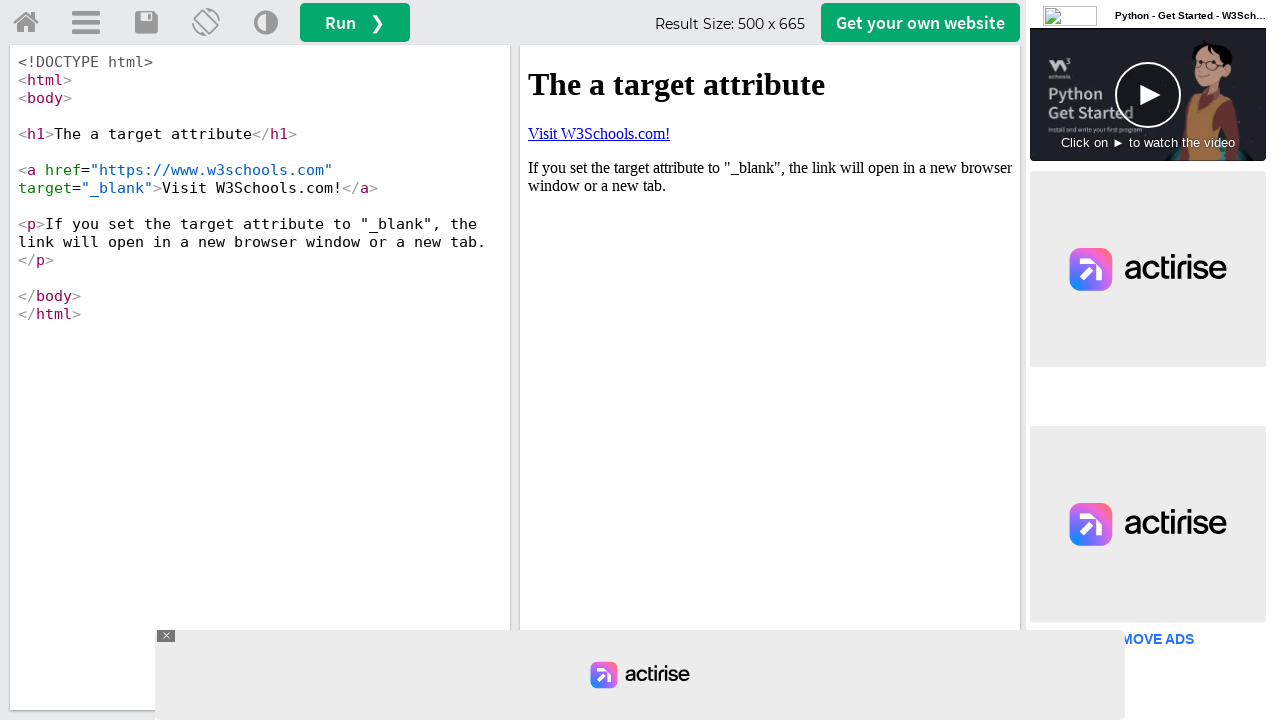

Captured popup window reference
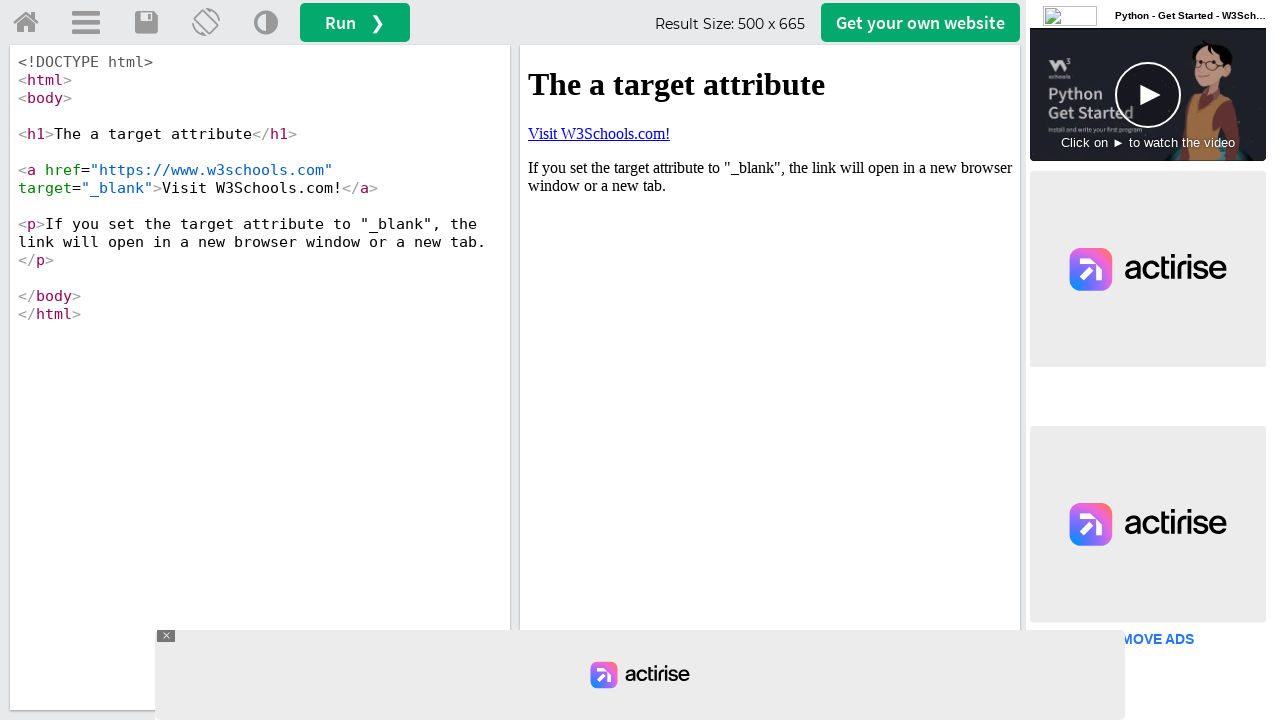

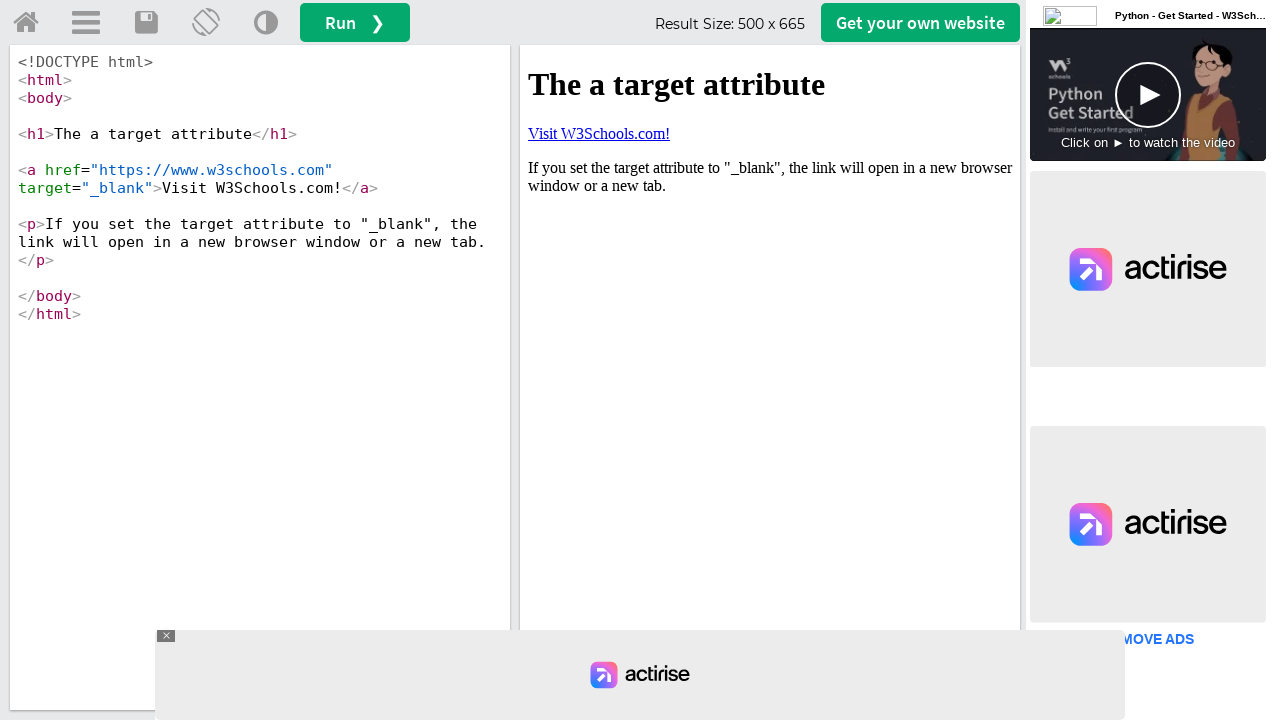